Tests e-commerce cart functionality by adding multiple items to cart, proceeding to checkout, and applying a promo code

Starting URL: https://rahulshettyacademy.com/seleniumPractise

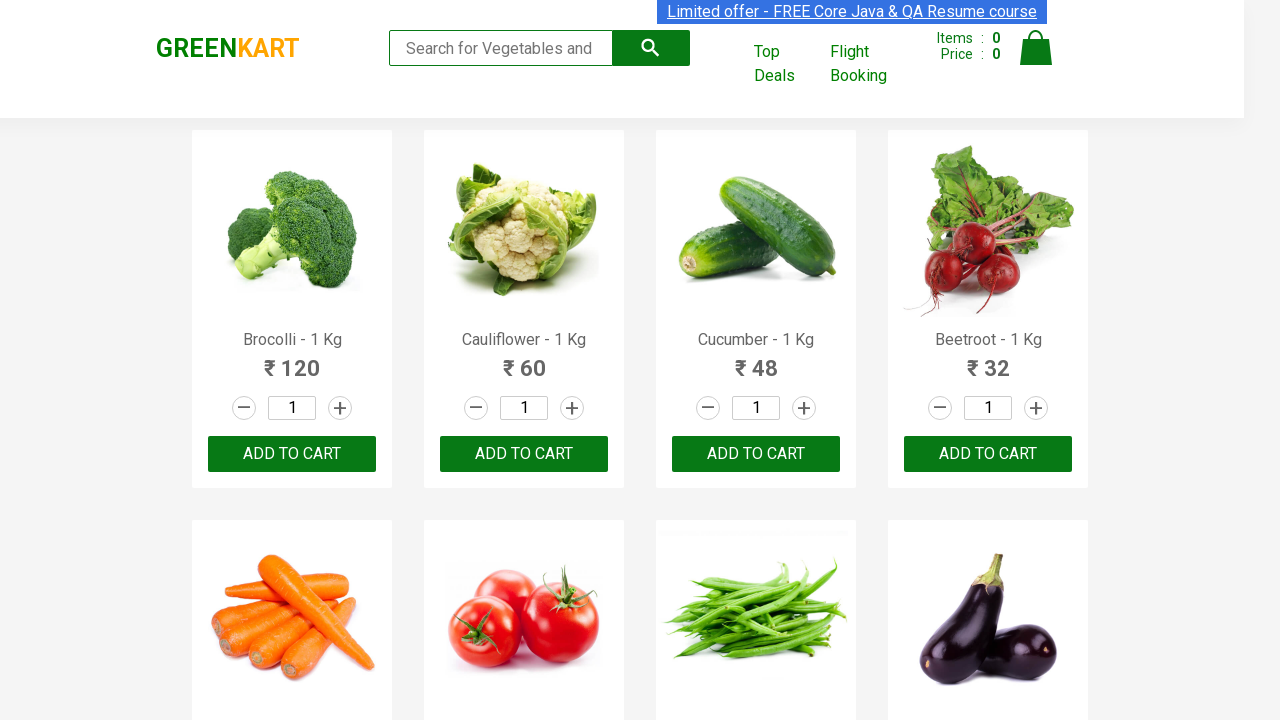

Retrieved all product names from the page
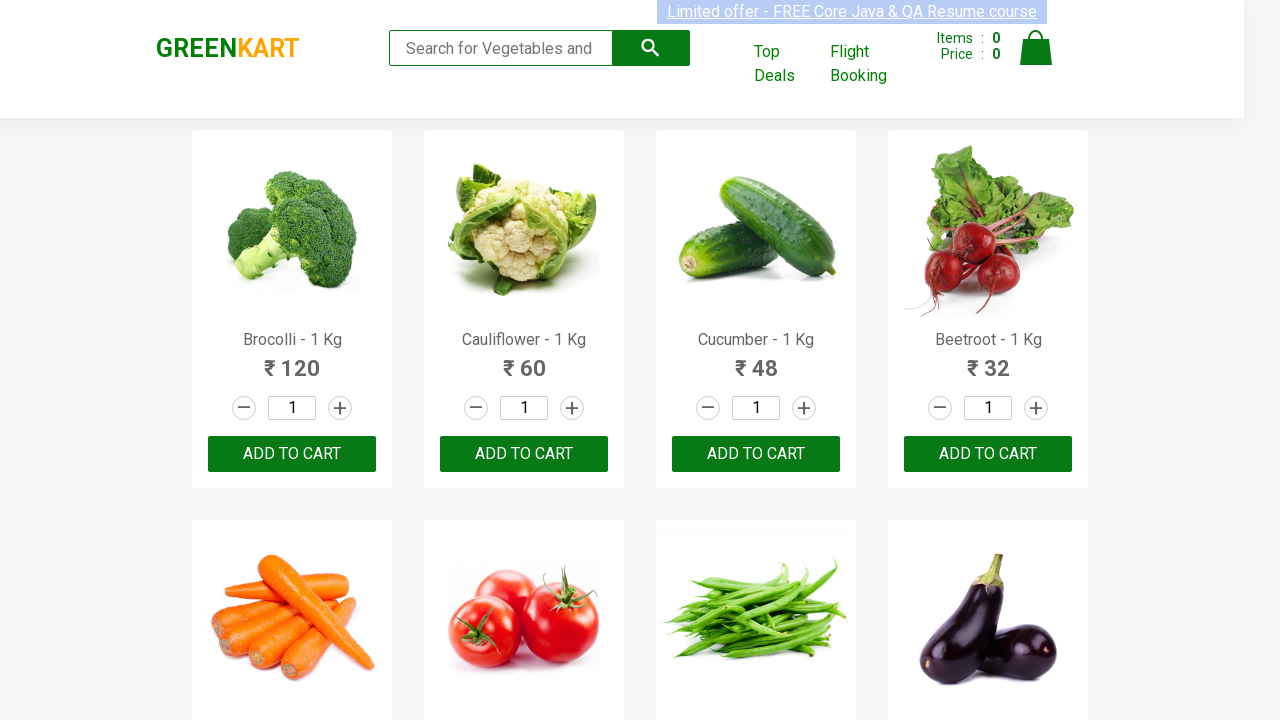

Added Brocolli to cart at (292, 454) on xpath=//div[@class='product-action']/button >> nth=0
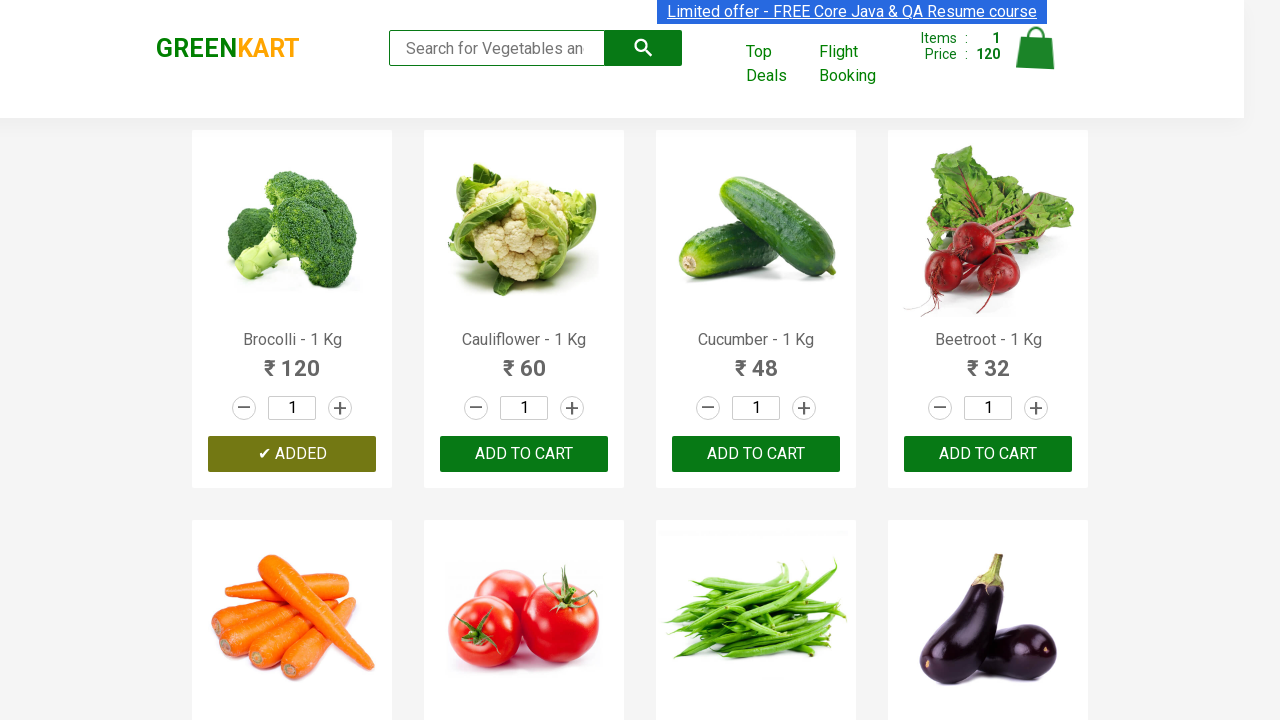

Added Cucumber to cart at (756, 454) on xpath=//div[@class='product-action']/button >> nth=2
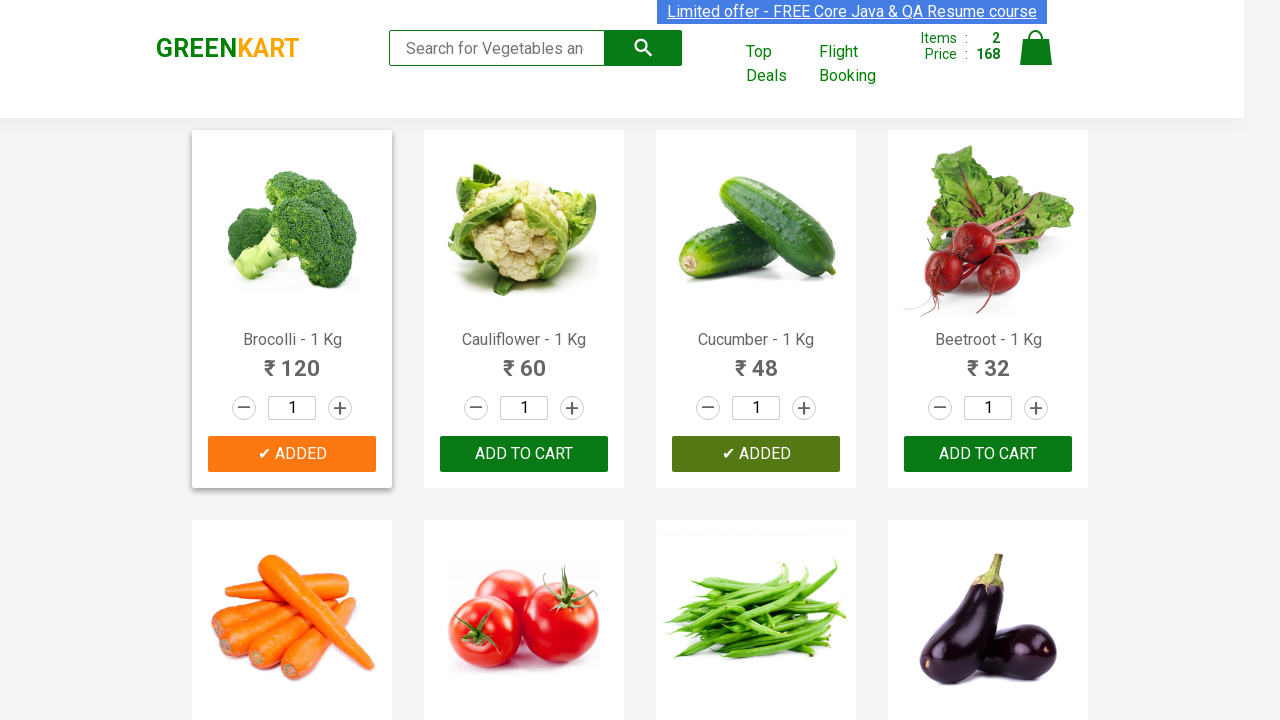

Added Beetroot to cart at (988, 454) on xpath=//div[@class='product-action']/button >> nth=3
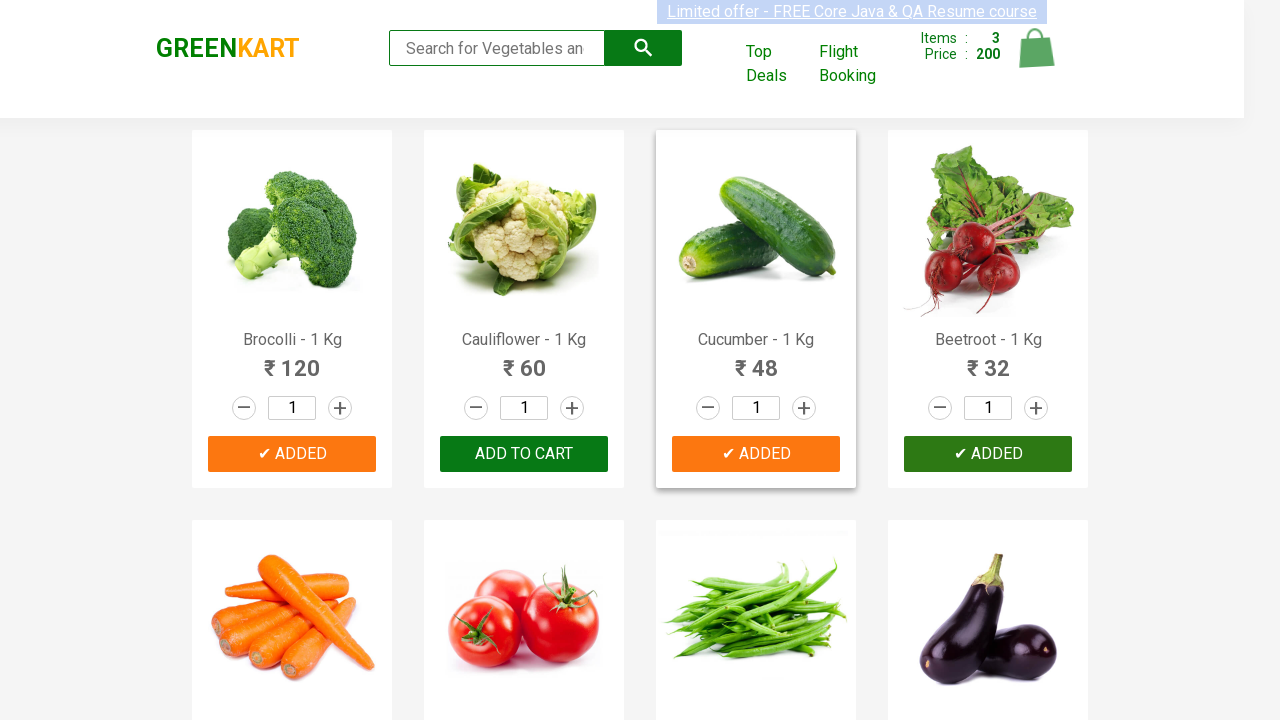

Added Tomato to cart at (524, 360) on xpath=//div[@class='product-action']/button >> nth=5
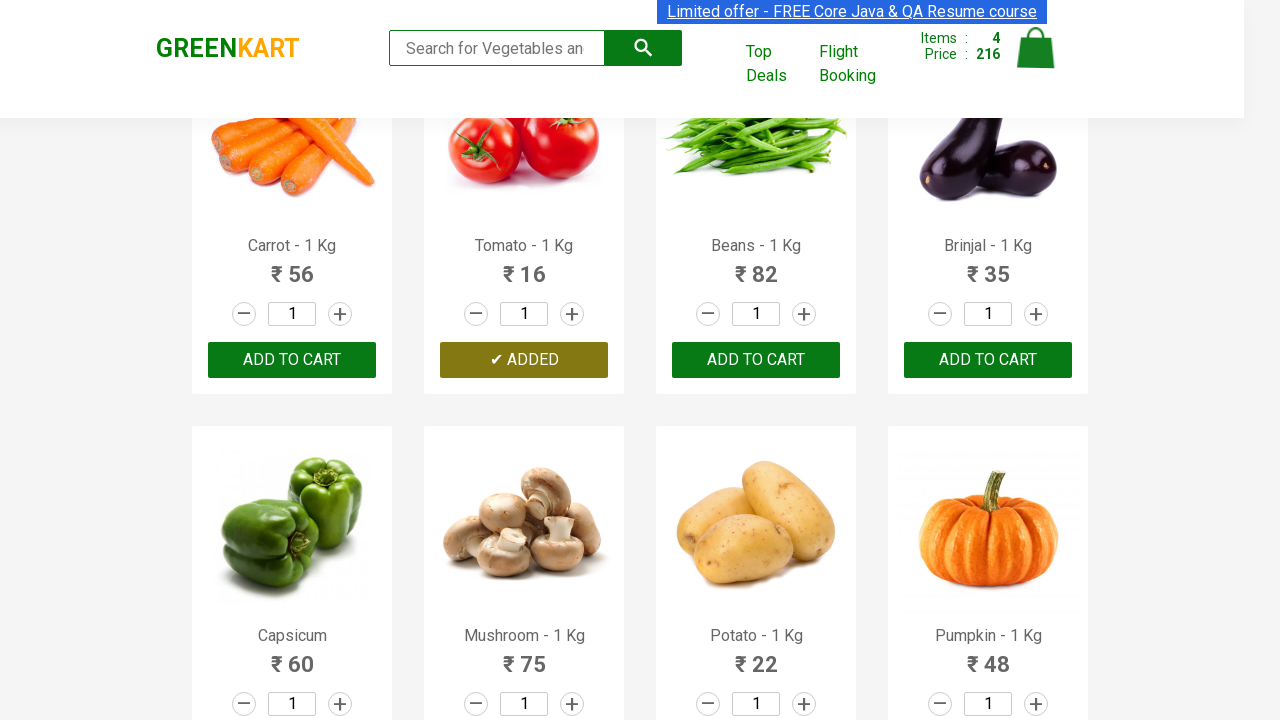

Clicked on cart icon to view cart at (1036, 48) on img[alt='Cart']
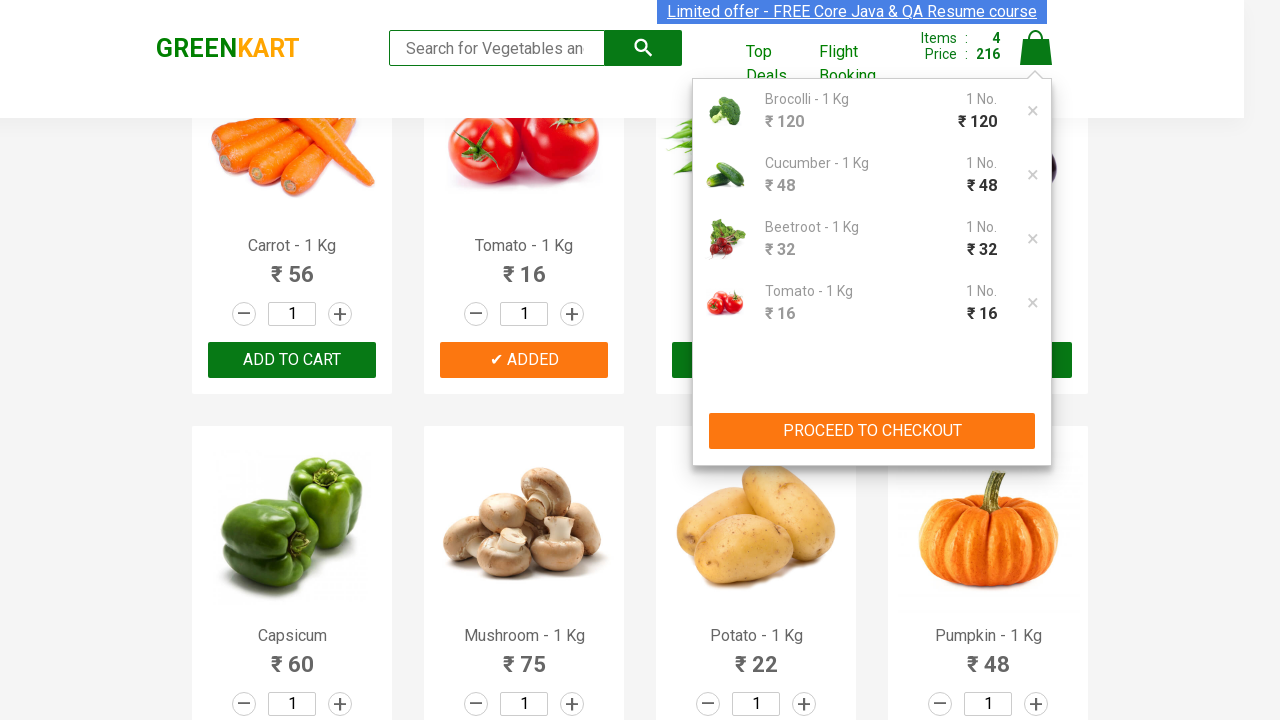

Clicked PROCEED TO CHECKOUT button at (872, 431) on xpath=//button[contains(text(),'PROCEED TO CHECKOUT')]
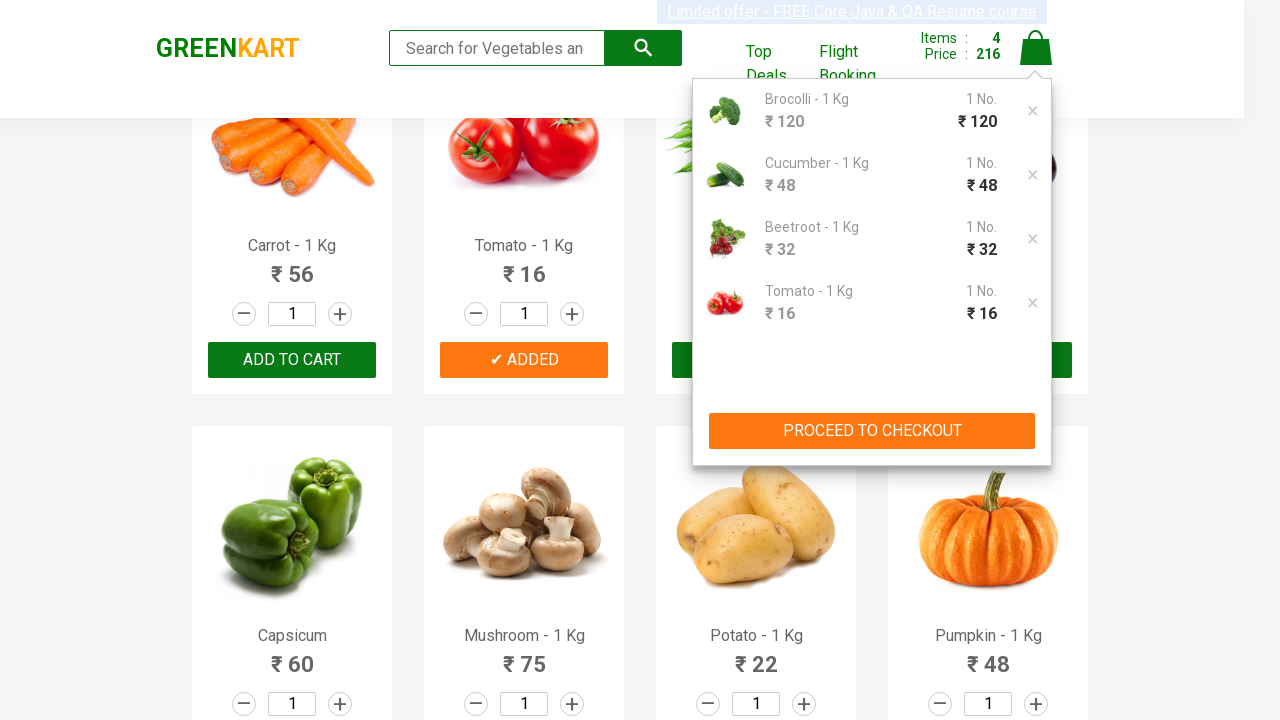

Promo code input field loaded
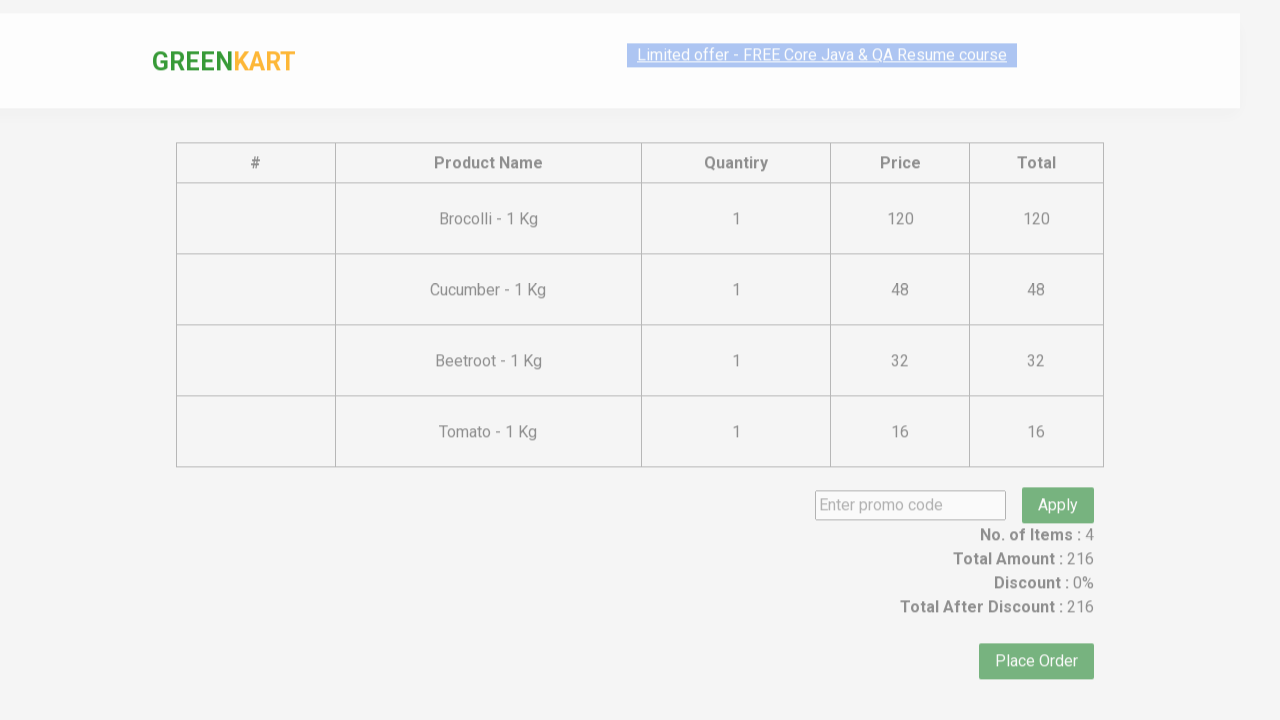

Entered promo code 'rahulshettyacademy' in input field on input.promocode
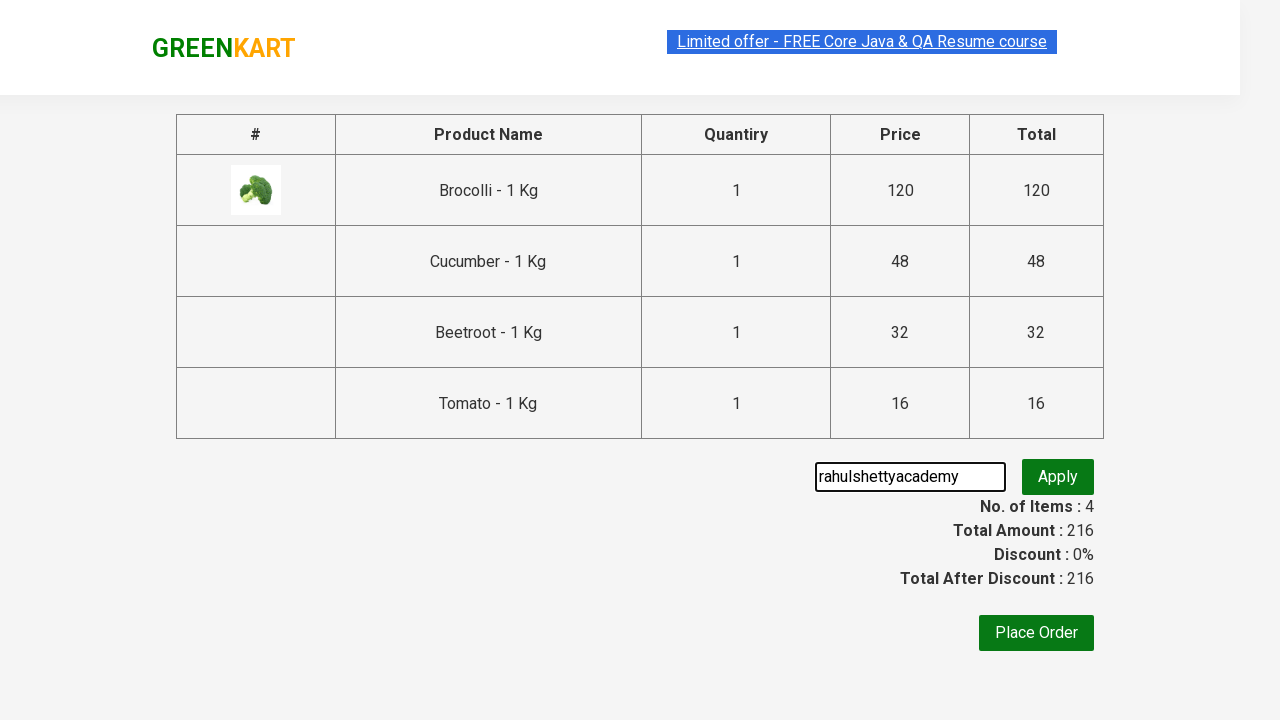

Clicked button to apply promo code at (1058, 477) on button.promoBtn
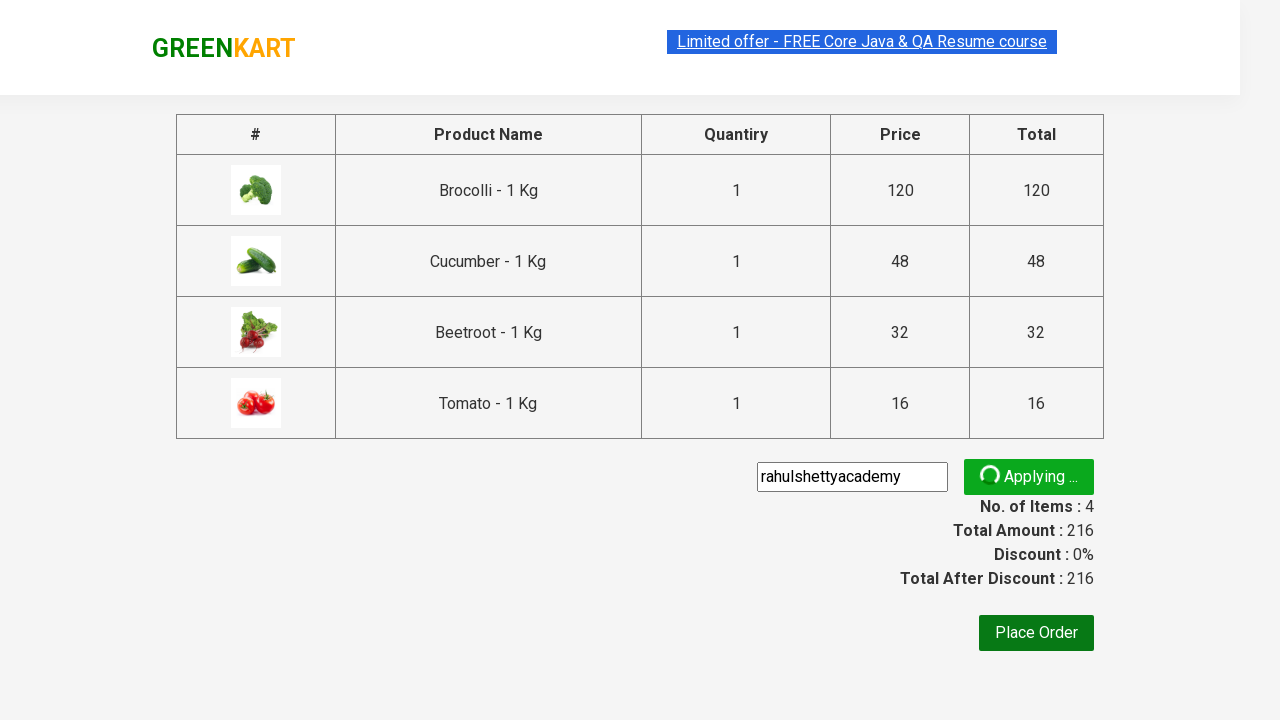

Promo code successfully applied - confirmation message displayed
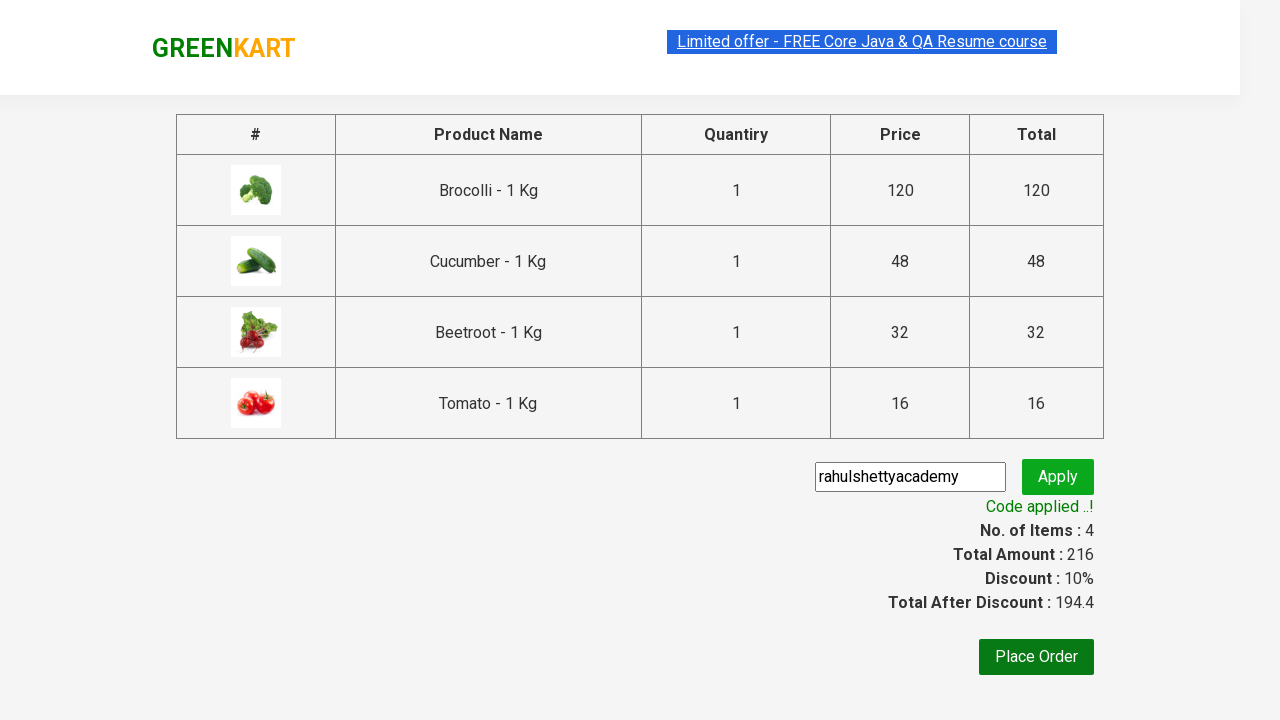

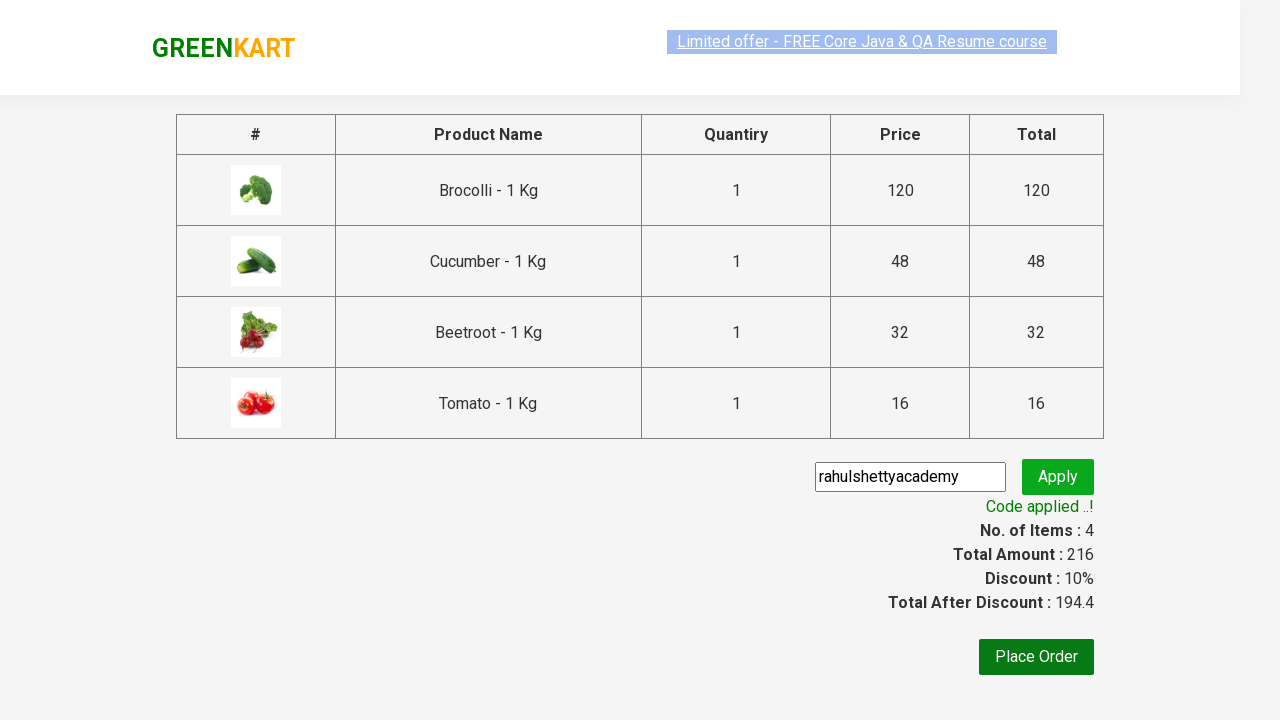